Tests clicking a button identified by its CSS class on a UI testing playground page

Starting URL: http://uitestingplayground.com/classattr

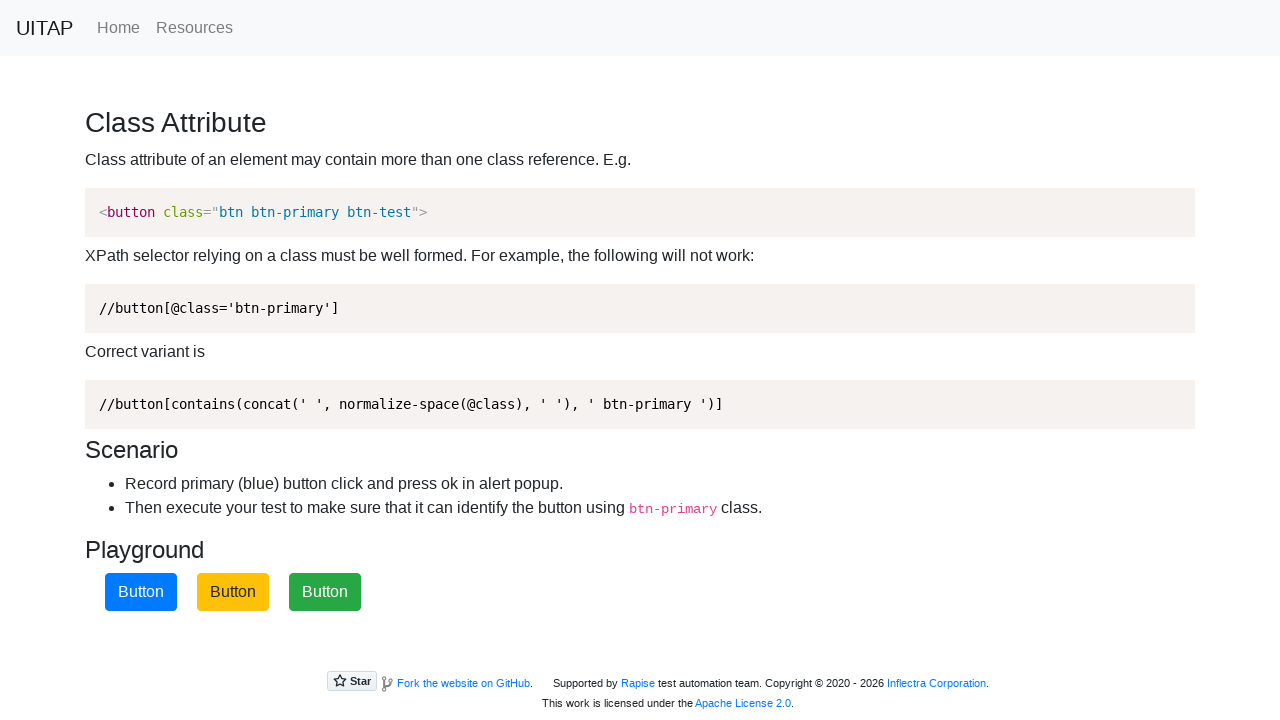

Clicked the primary button identified by CSS class .btn-primary at (141, 592) on .btn-primary
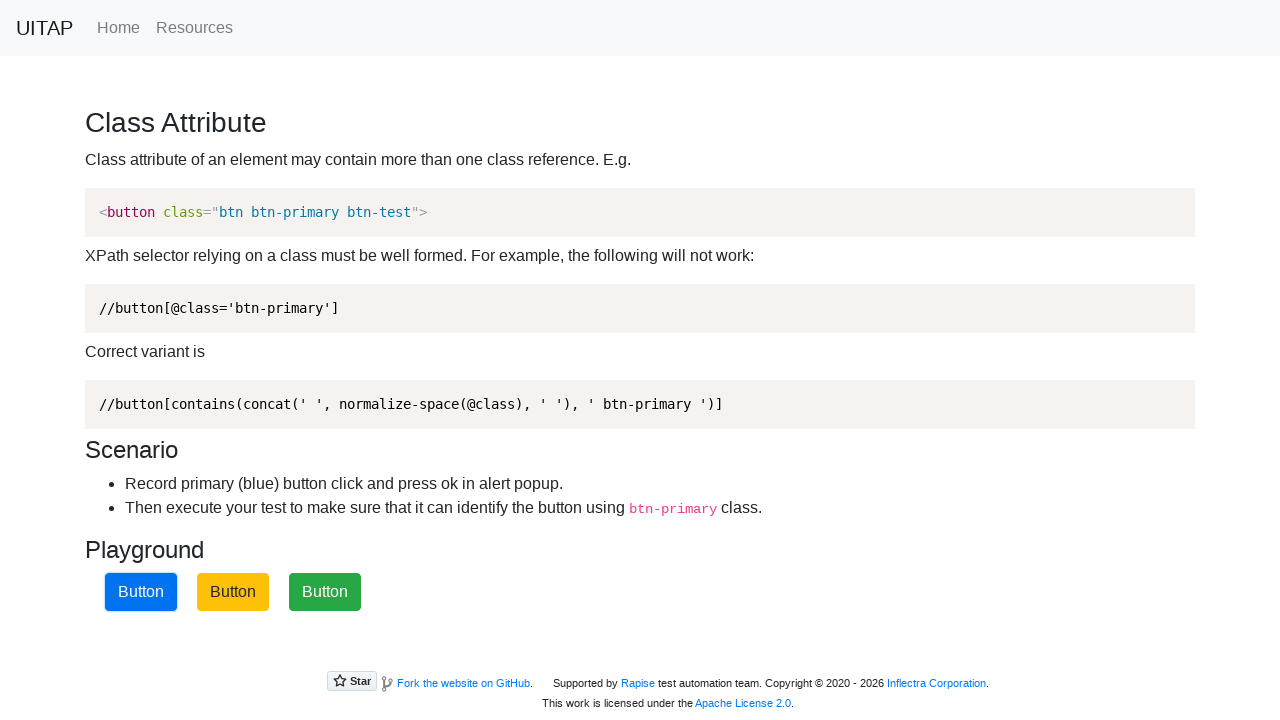

Set up dialog handler to accept alerts
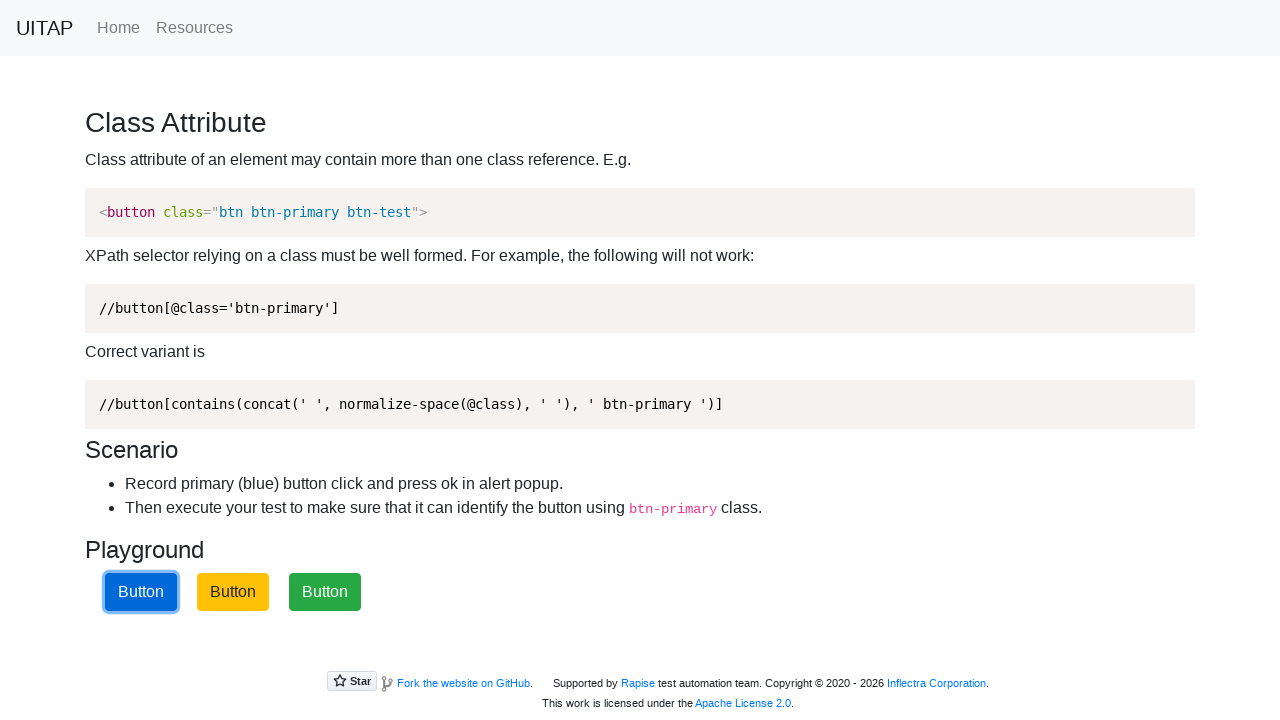

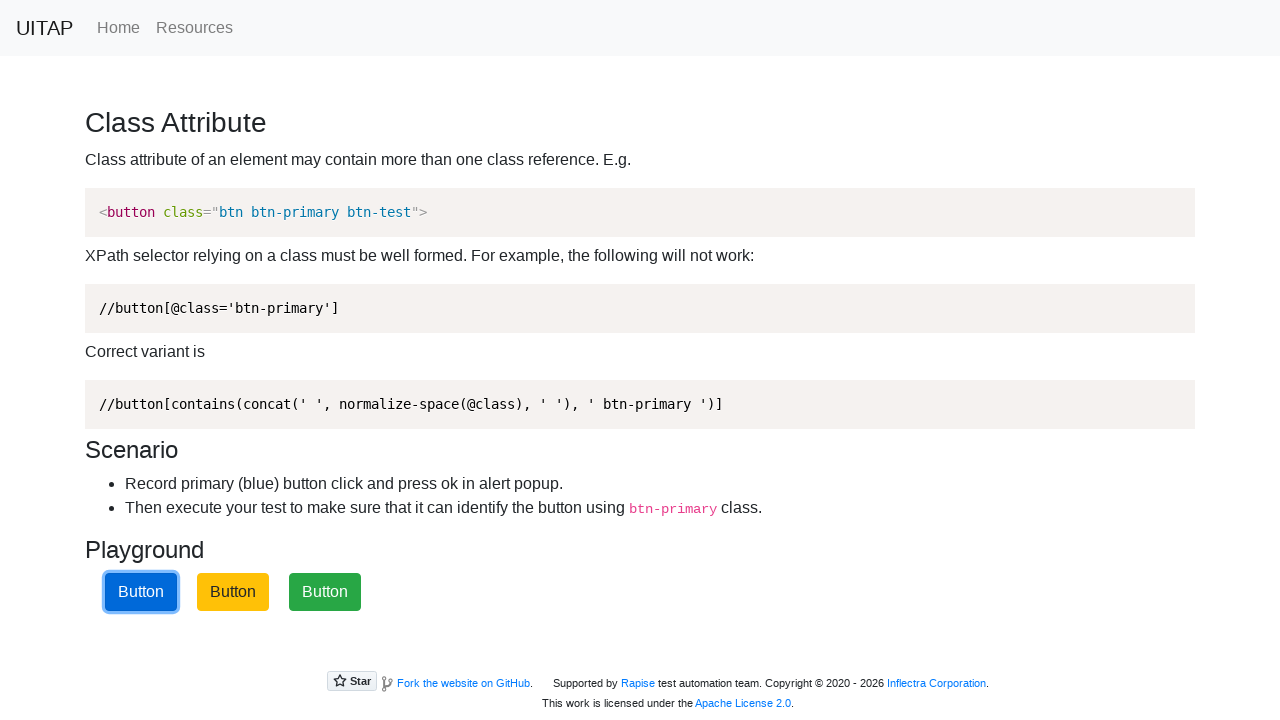